Navigates to an online grocery store and adds specific items (Carrot, Mango, Onion, Pista) to the cart by finding them in the product list and clicking their add buttons

Starting URL: https://rahulshettyacademy.com/seleniumPractise/#/

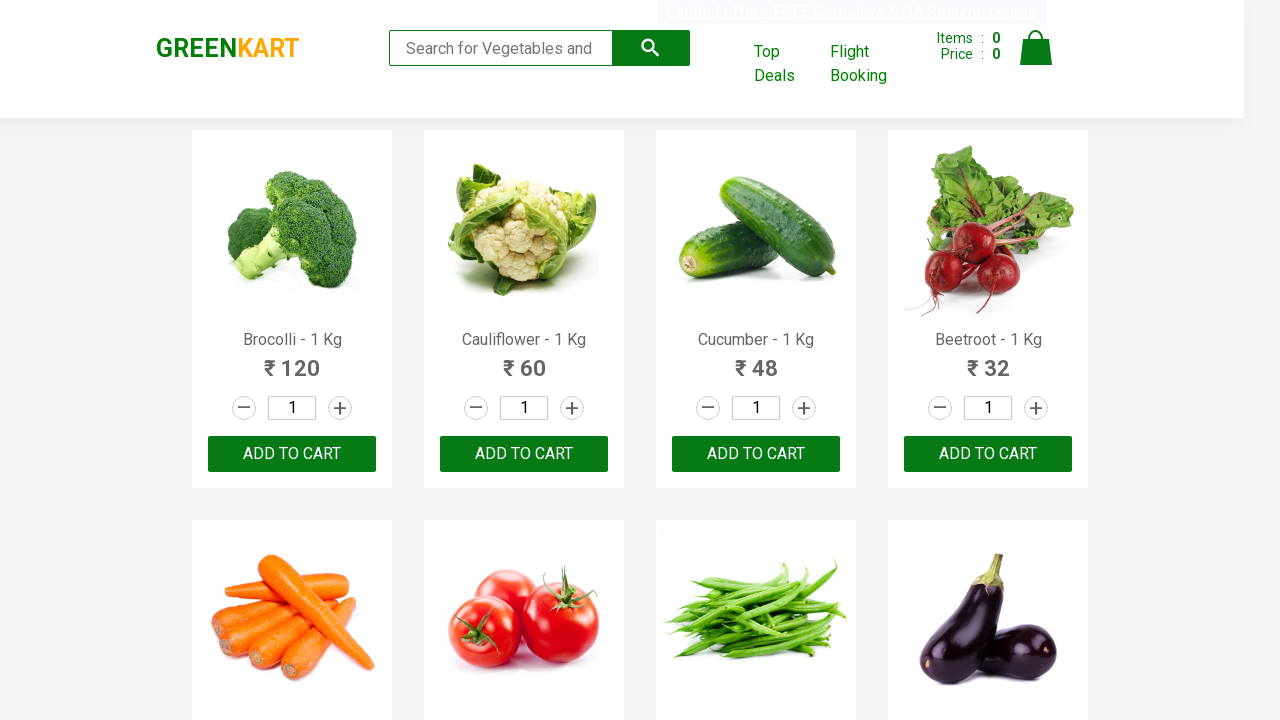

Waited for product list to load
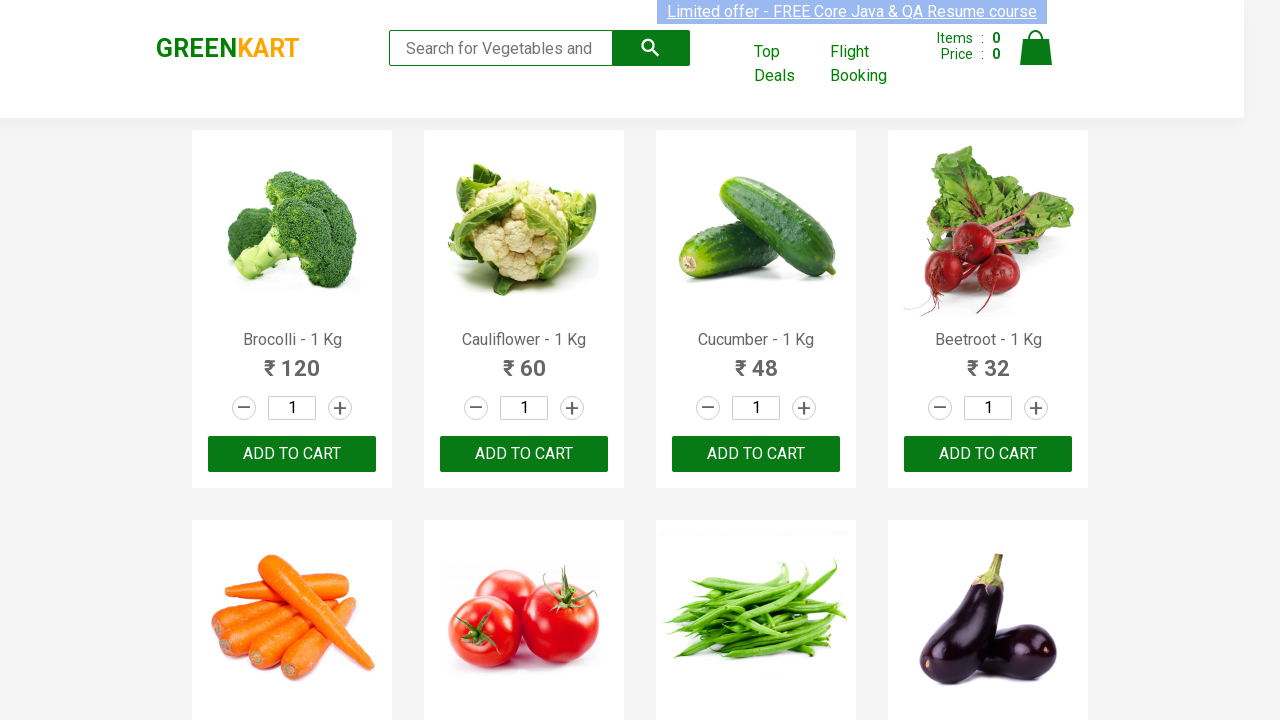

Retrieved all product elements from the page
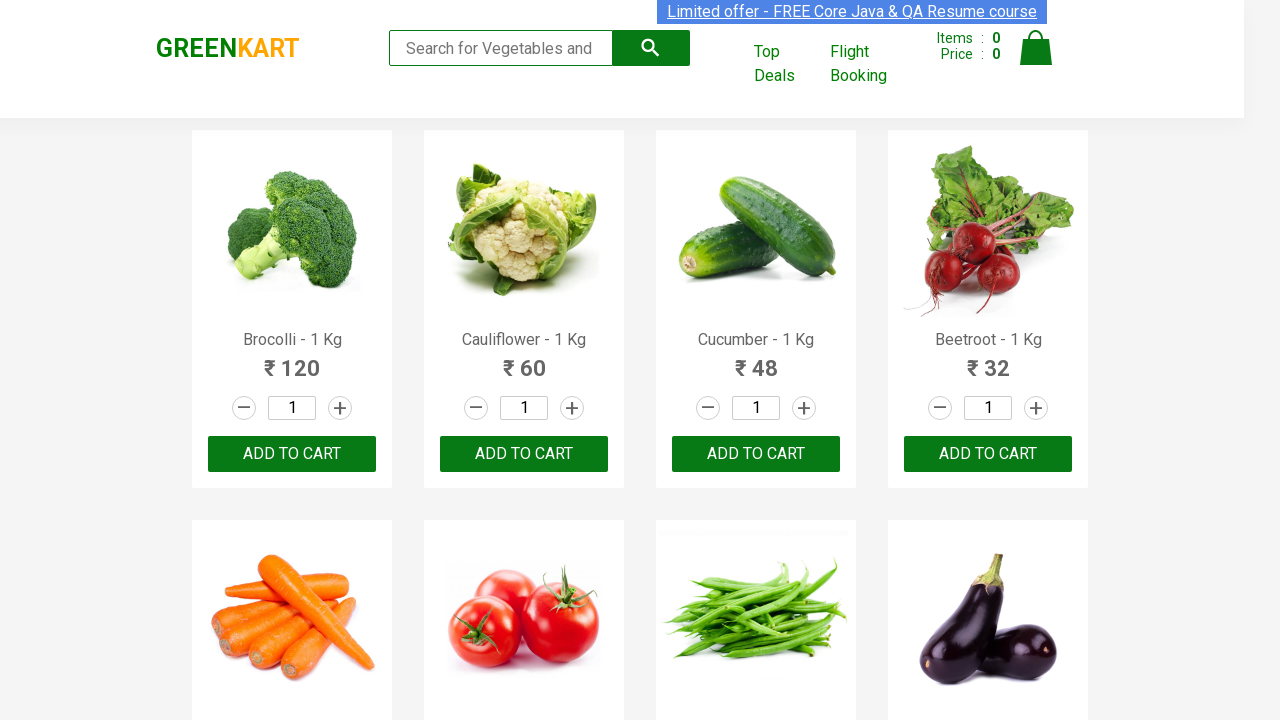

Added Carrot to cart at (292, 360) on xpath=//div[@class='product-action']/button >> nth=4
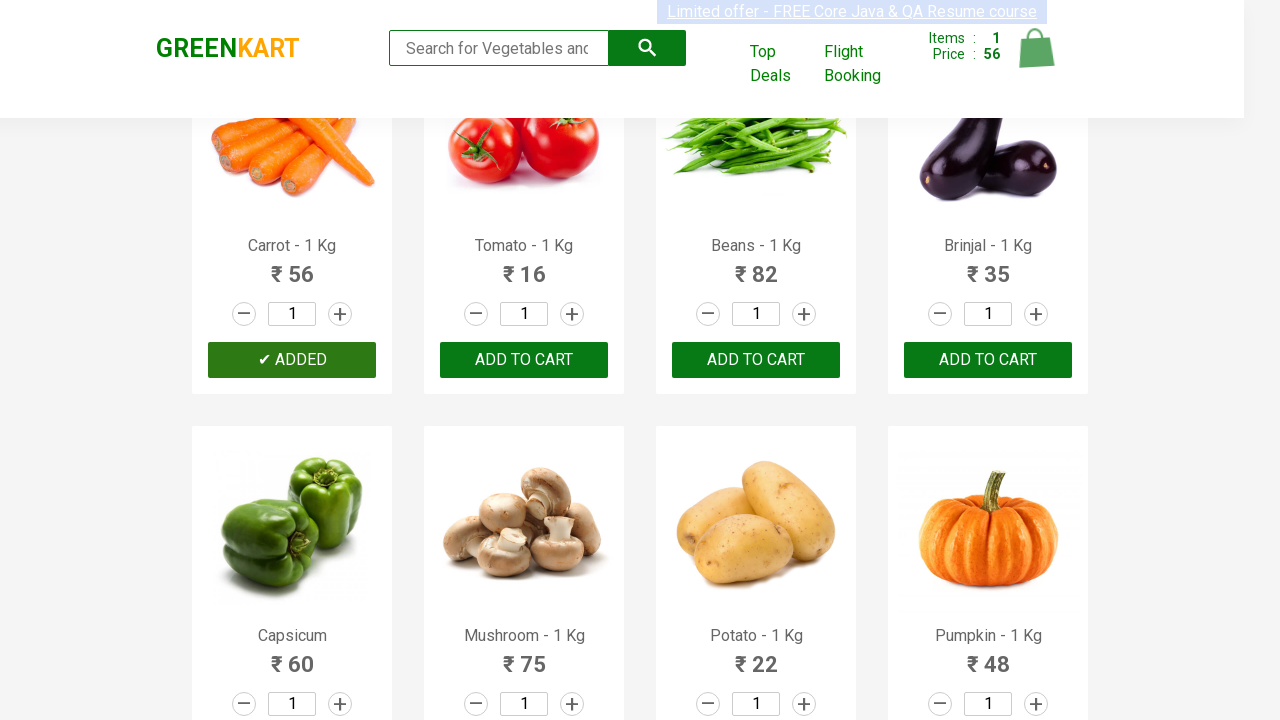

Added Onion to cart at (524, 360) on xpath=//div[@class='product-action']/button >> nth=13
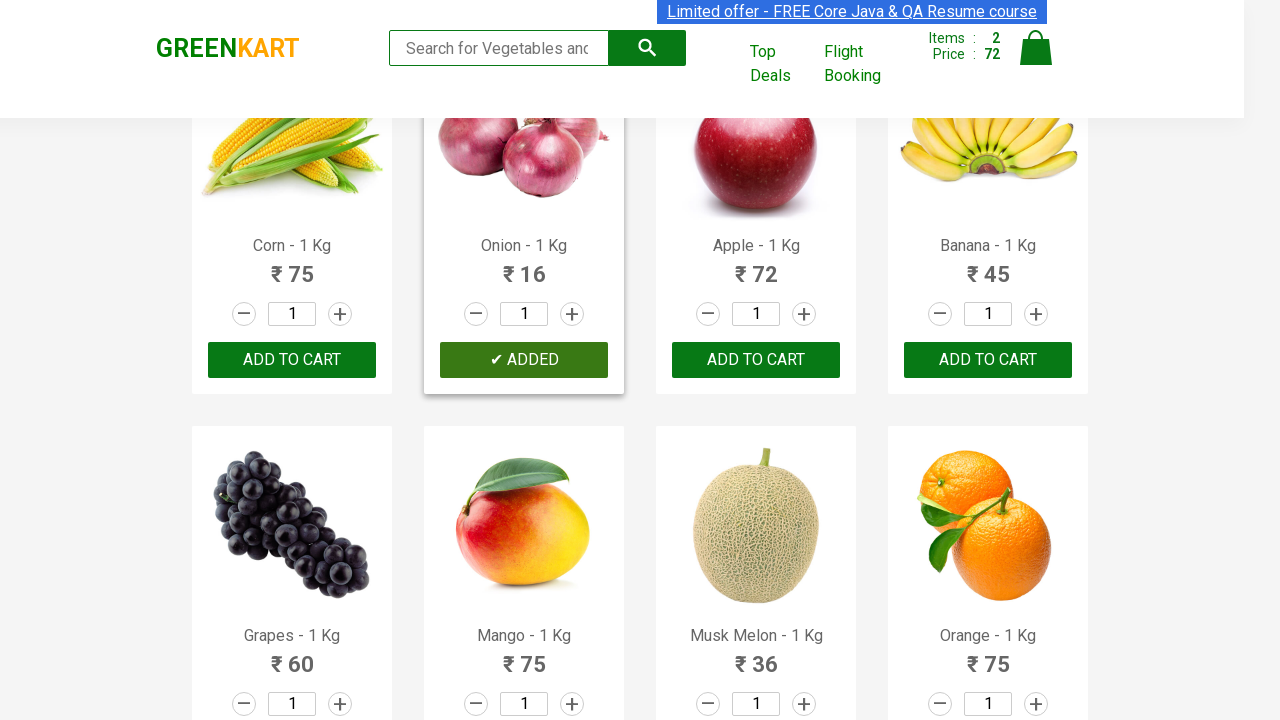

Added Mango to cart at (524, 360) on xpath=//div[@class='product-action']/button >> nth=17
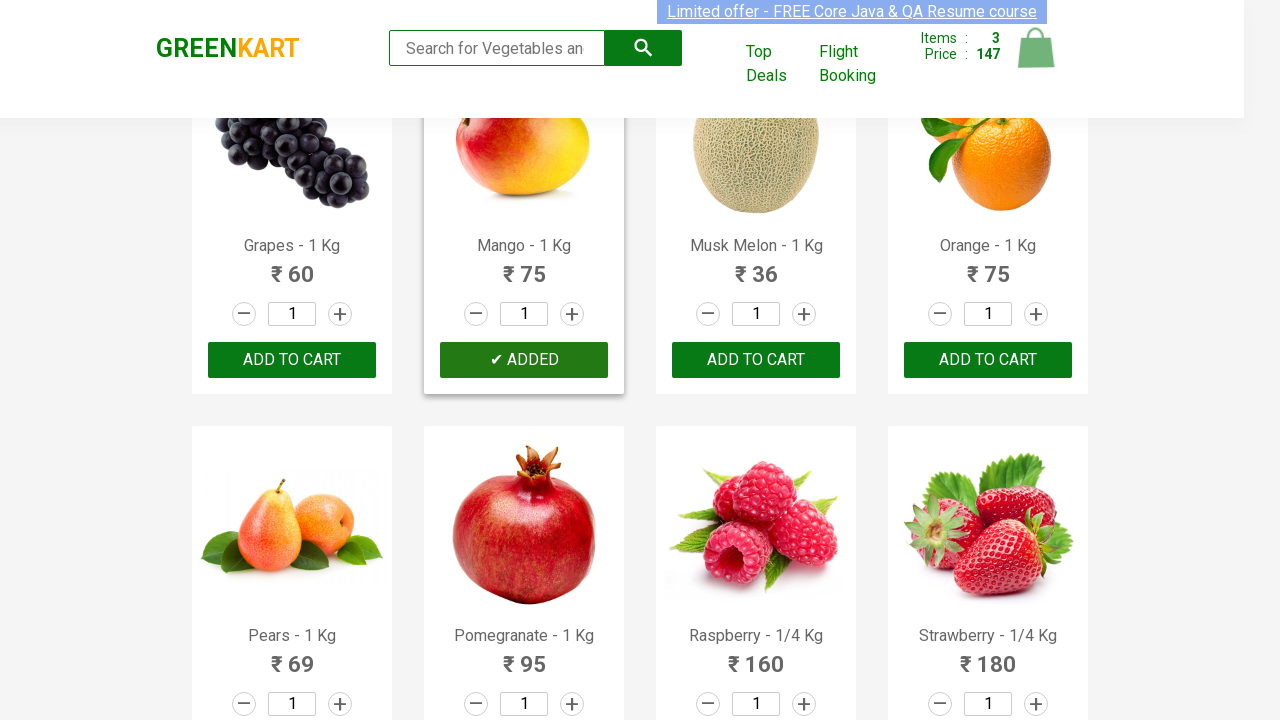

Added Pista to cart at (756, 360) on xpath=//div[@class='product-action']/button >> nth=26
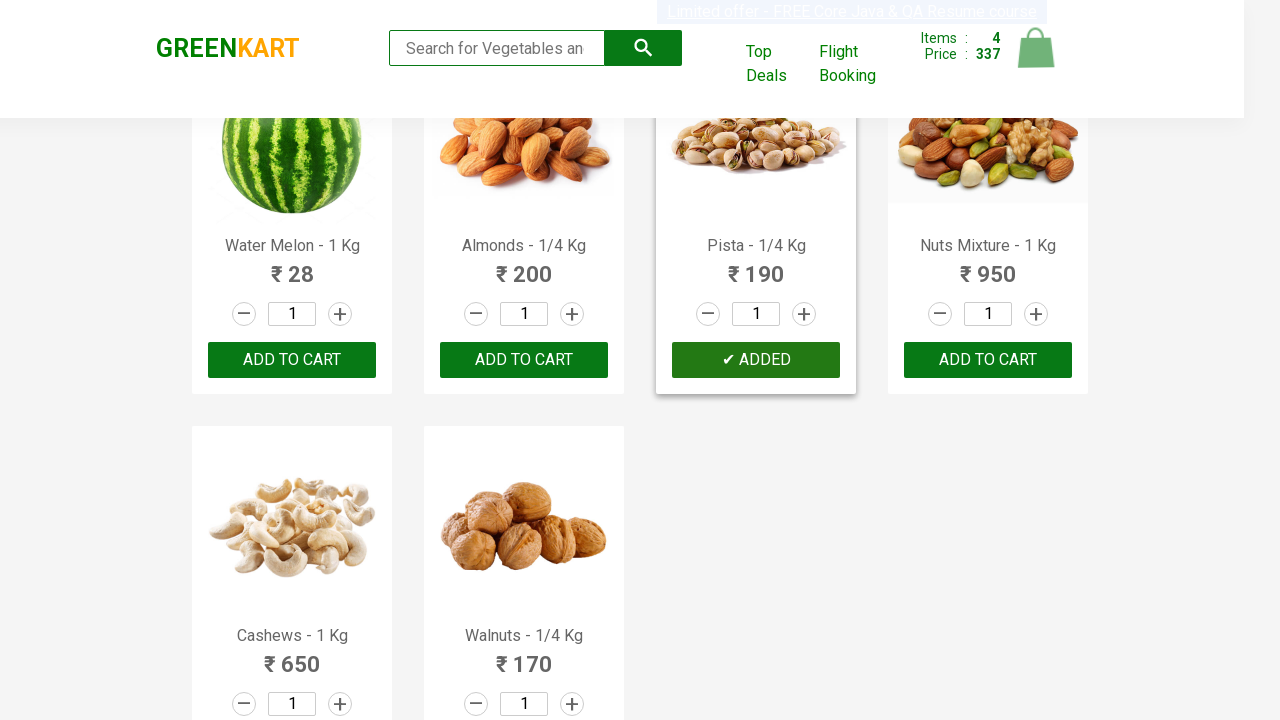

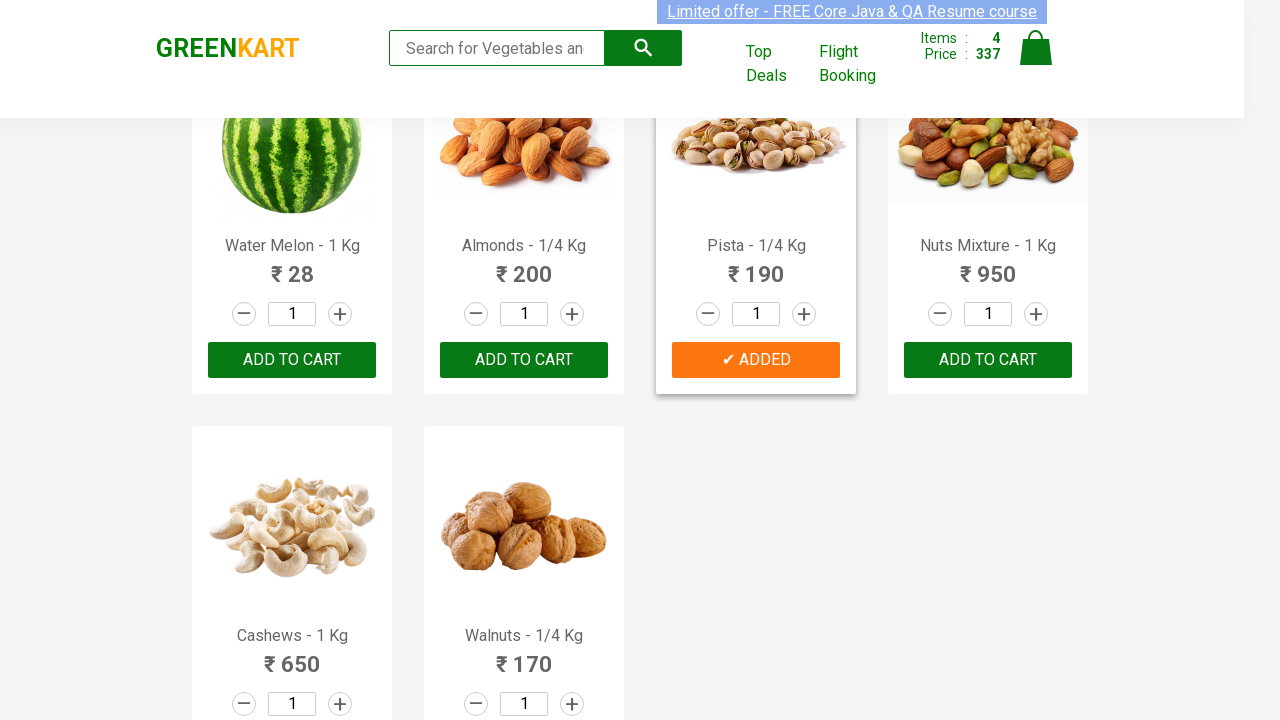